Tests file download functionality by clicking a download button and saving the file

Starting URL: http://demo.automationtesting.in/FileDownload.html

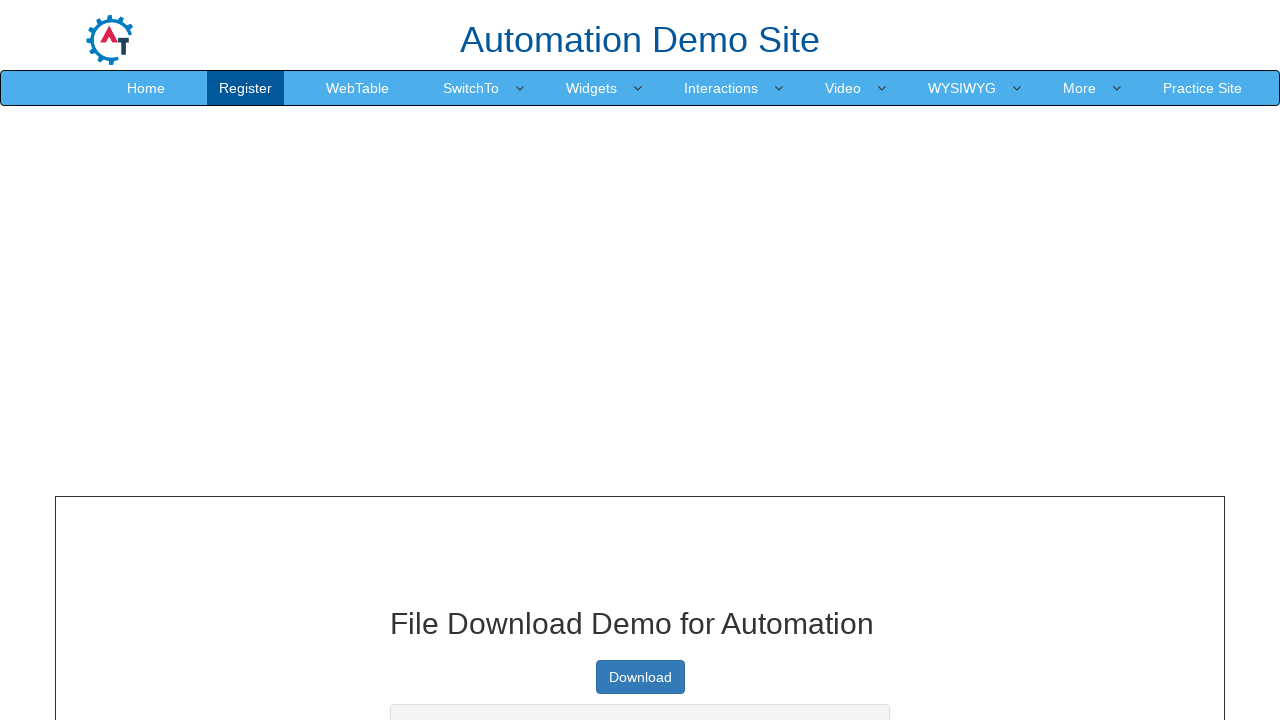

Clicked download button and waited for file download at (640, 677) on a.btn.btn-primary
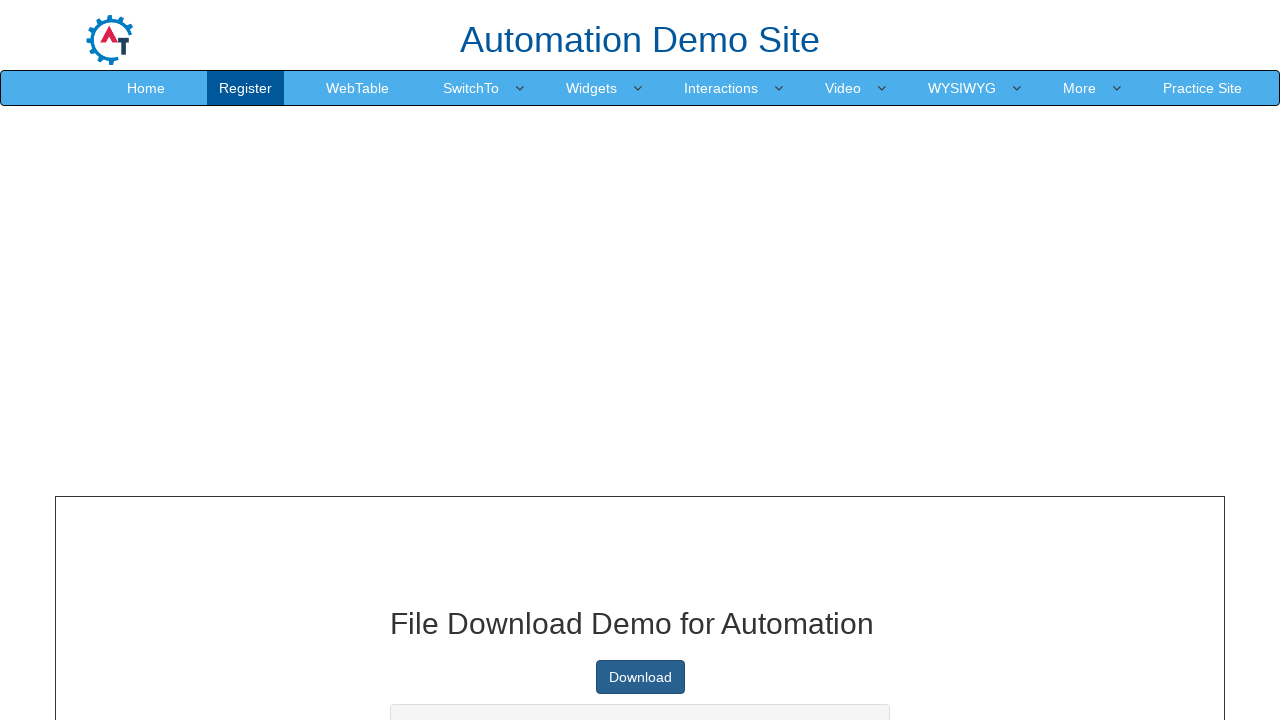

Retrieved download object from download event
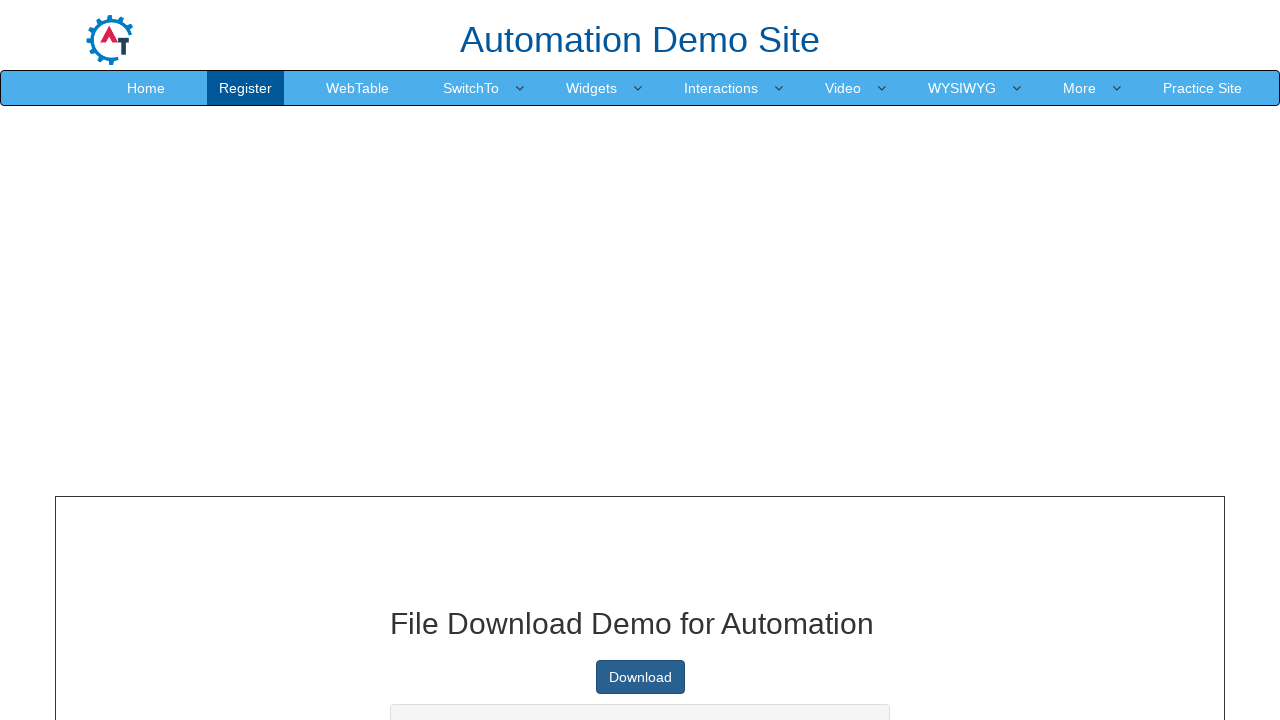

Printed download URL
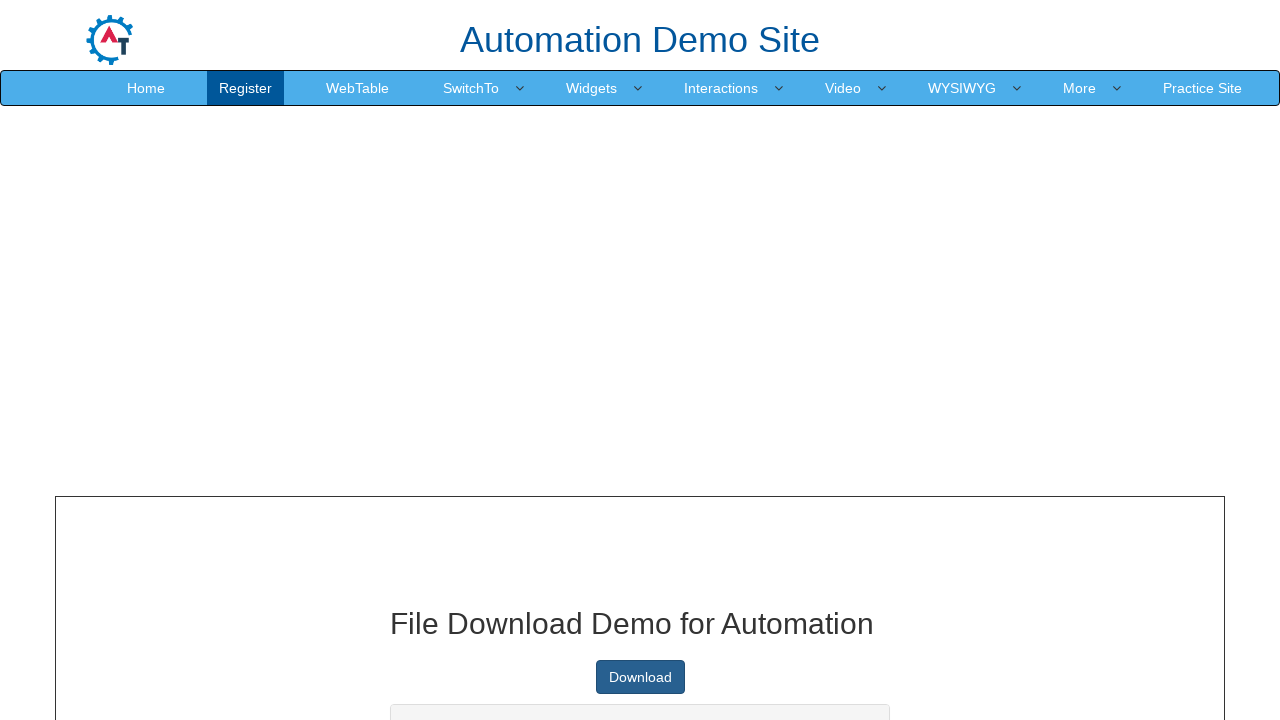

Printed page title from download object
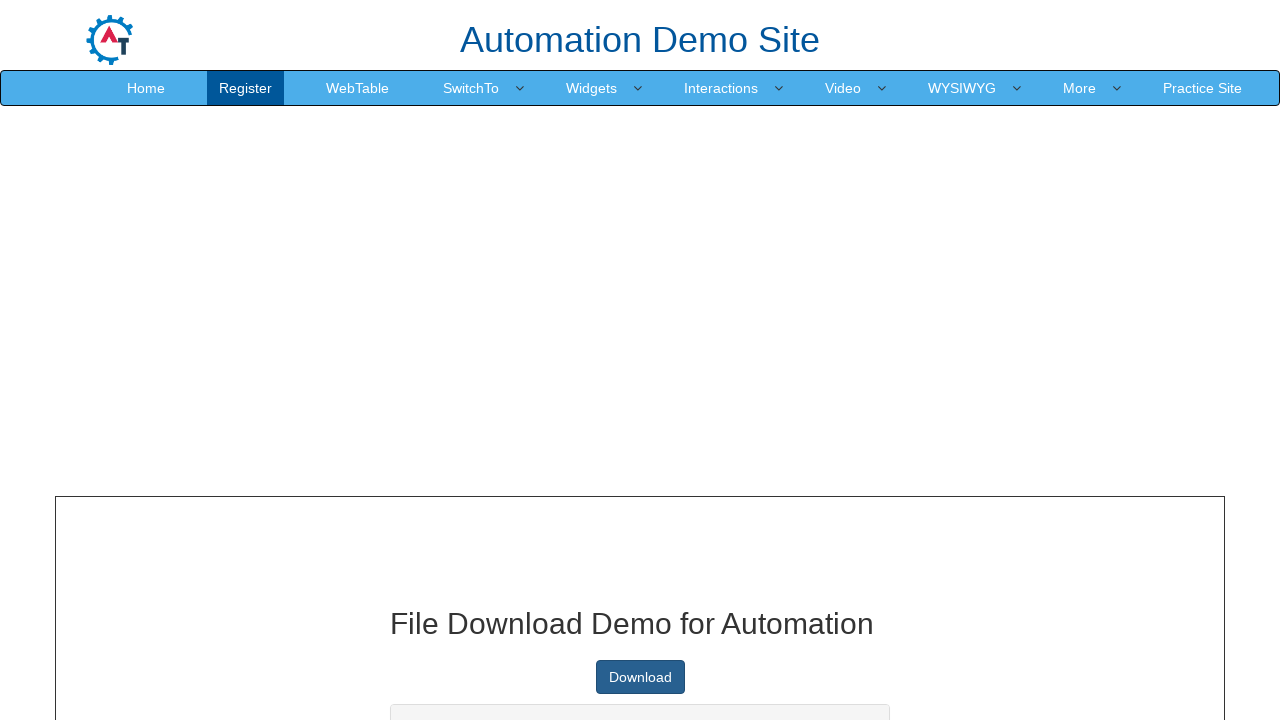

Printed downloaded file path
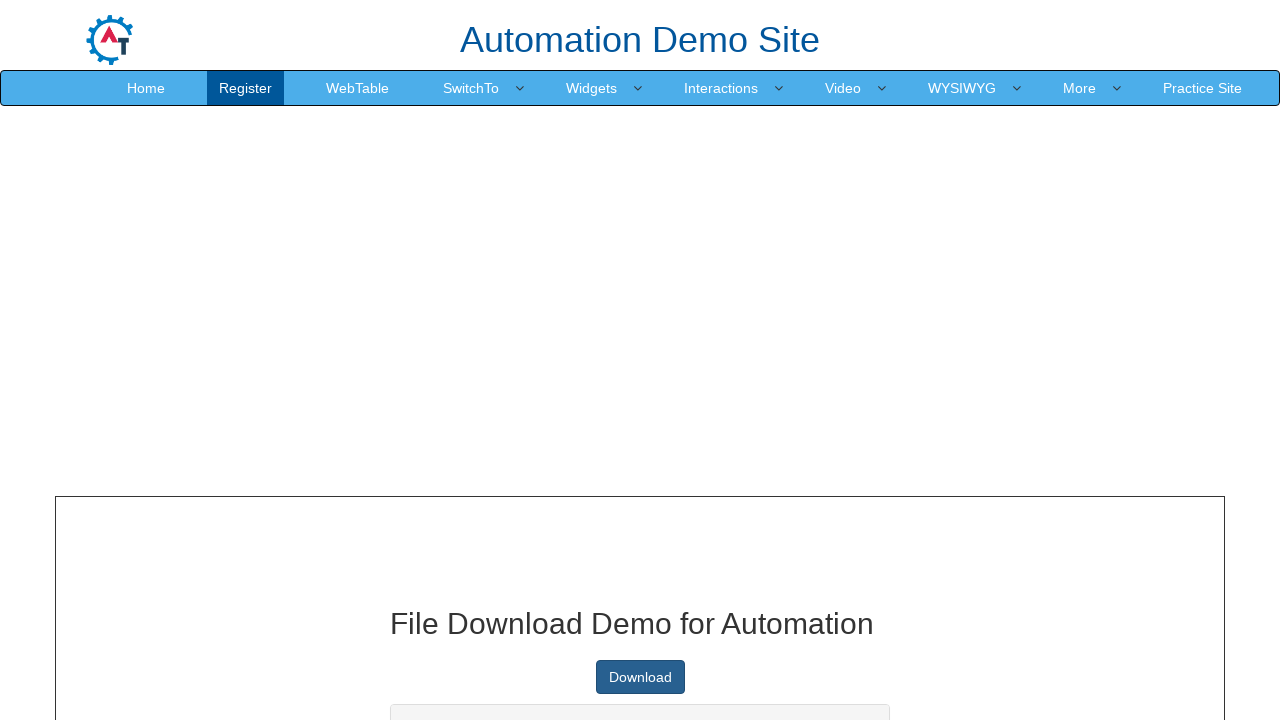

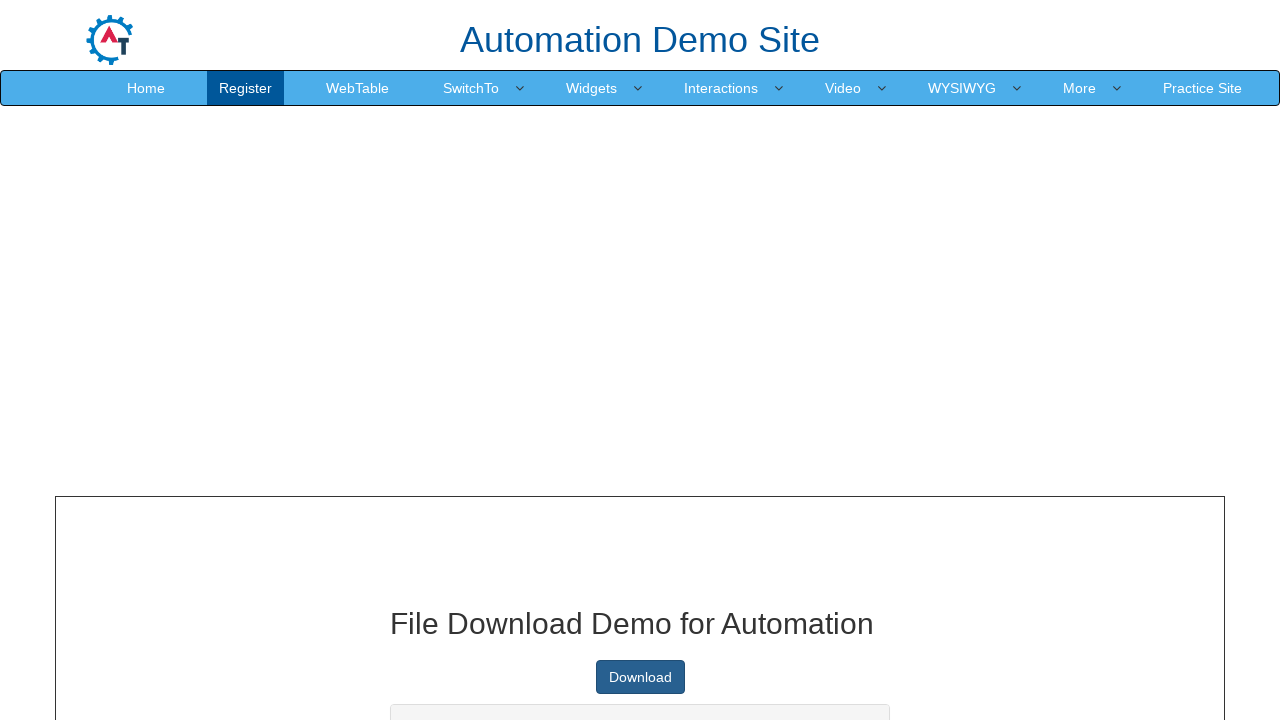